Tests dynamic content loading by clicking a start button and waiting for hidden text to become visible

Starting URL: https://the-internet.herokuapp.com/dynamic_loading/2

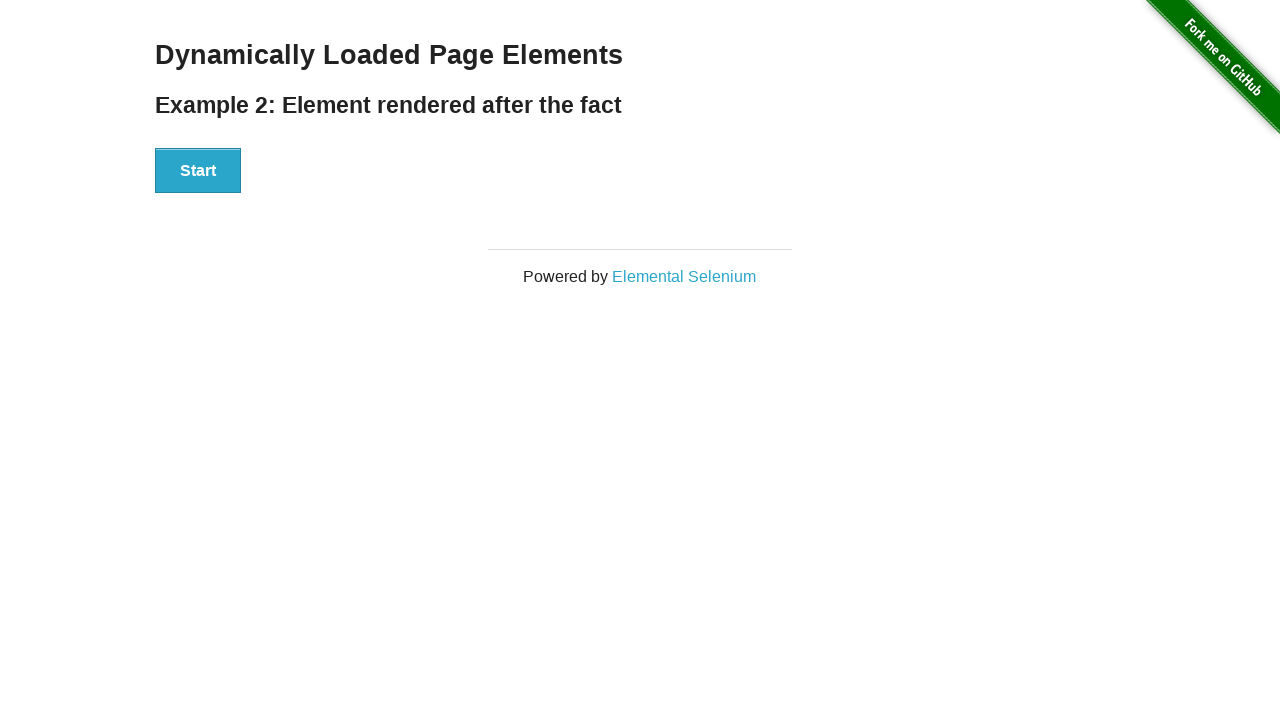

Clicked start button to trigger dynamic content loading at (198, 171) on #start>button
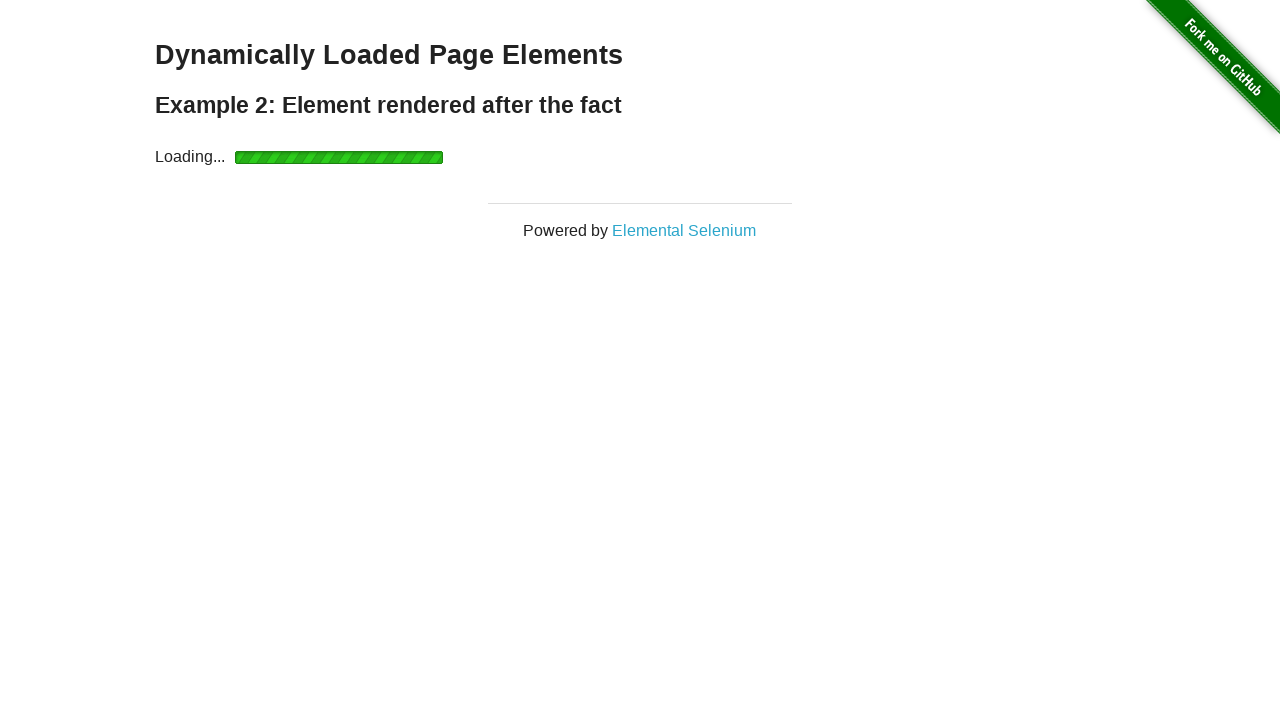

Waited for dynamically loaded element to become visible
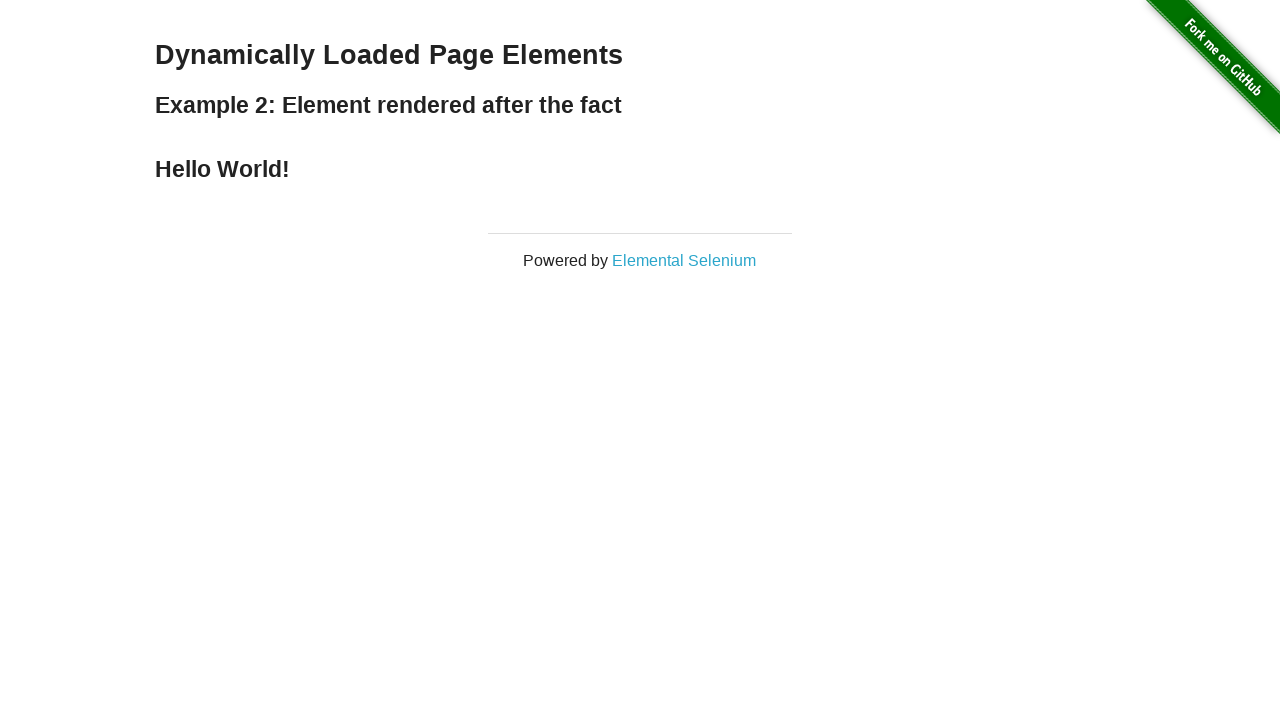

Located the dynamically loaded h4 element
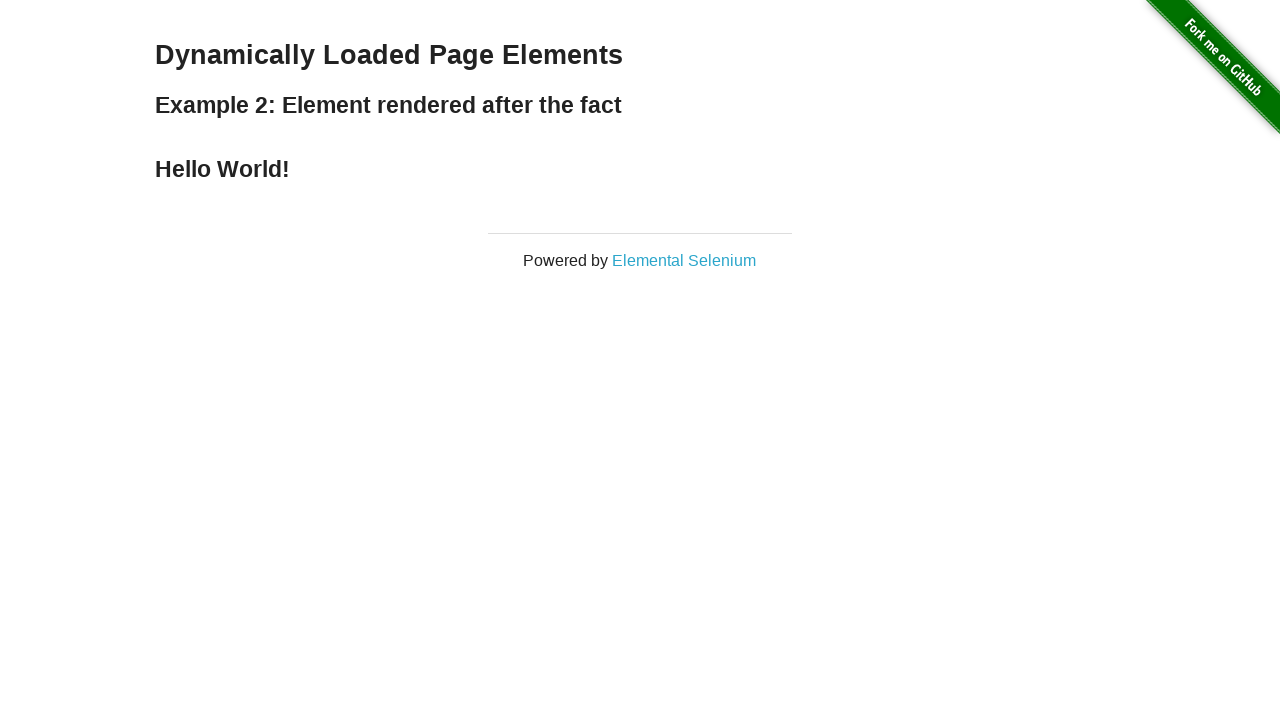

Retrieved text from element: 'Hello World!'
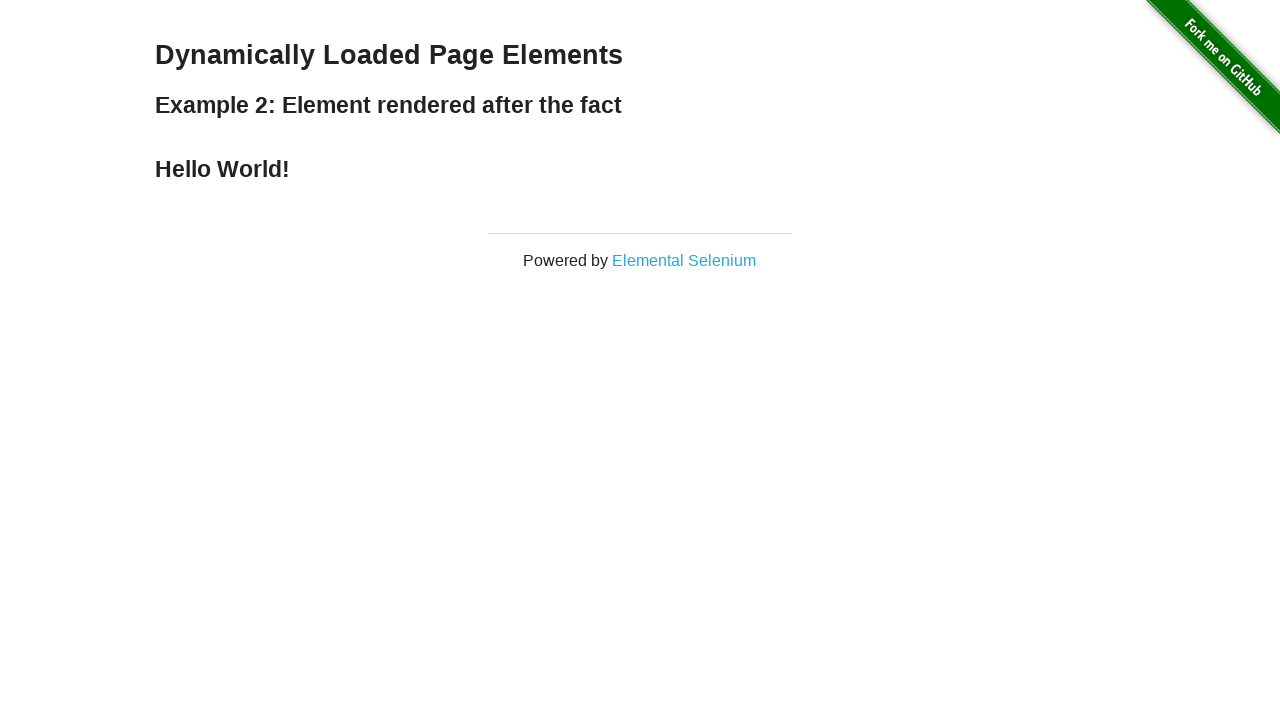

Printed retrieved text: 'Hello World!'
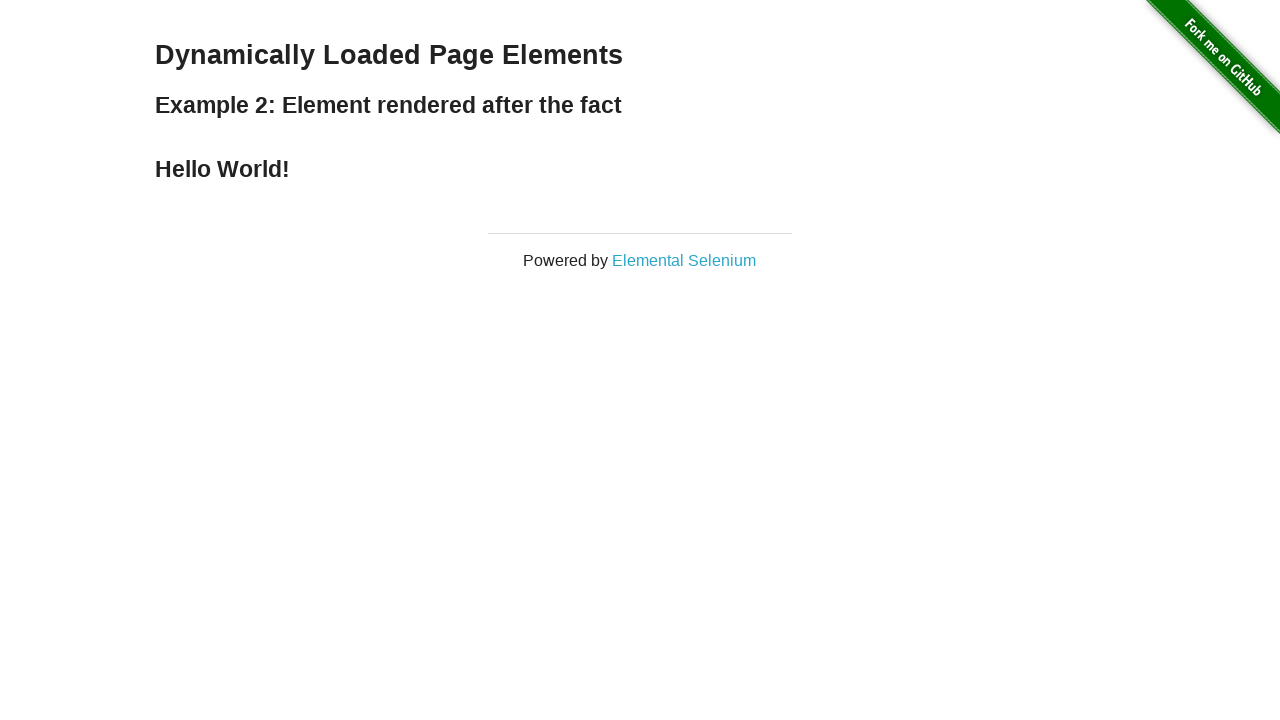

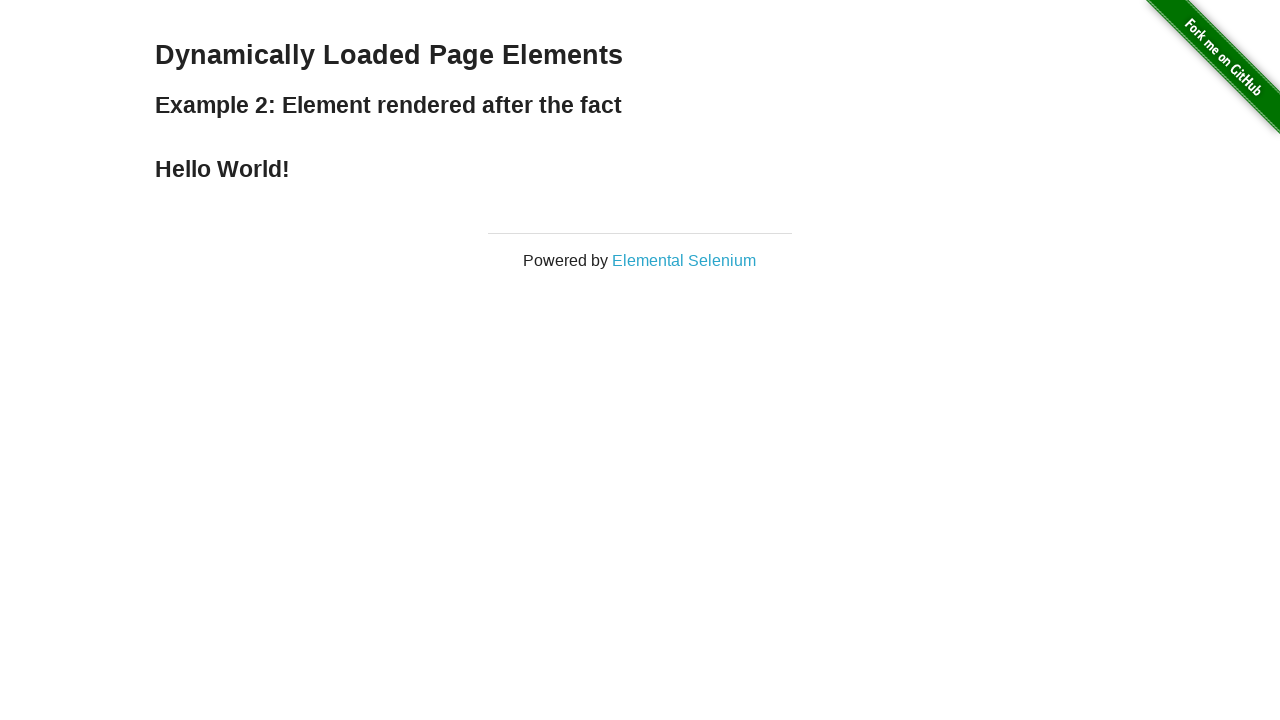